Navigates to the AJIO e-commerce website and verifies the page loads successfully

Starting URL: https://www.ajio.com/

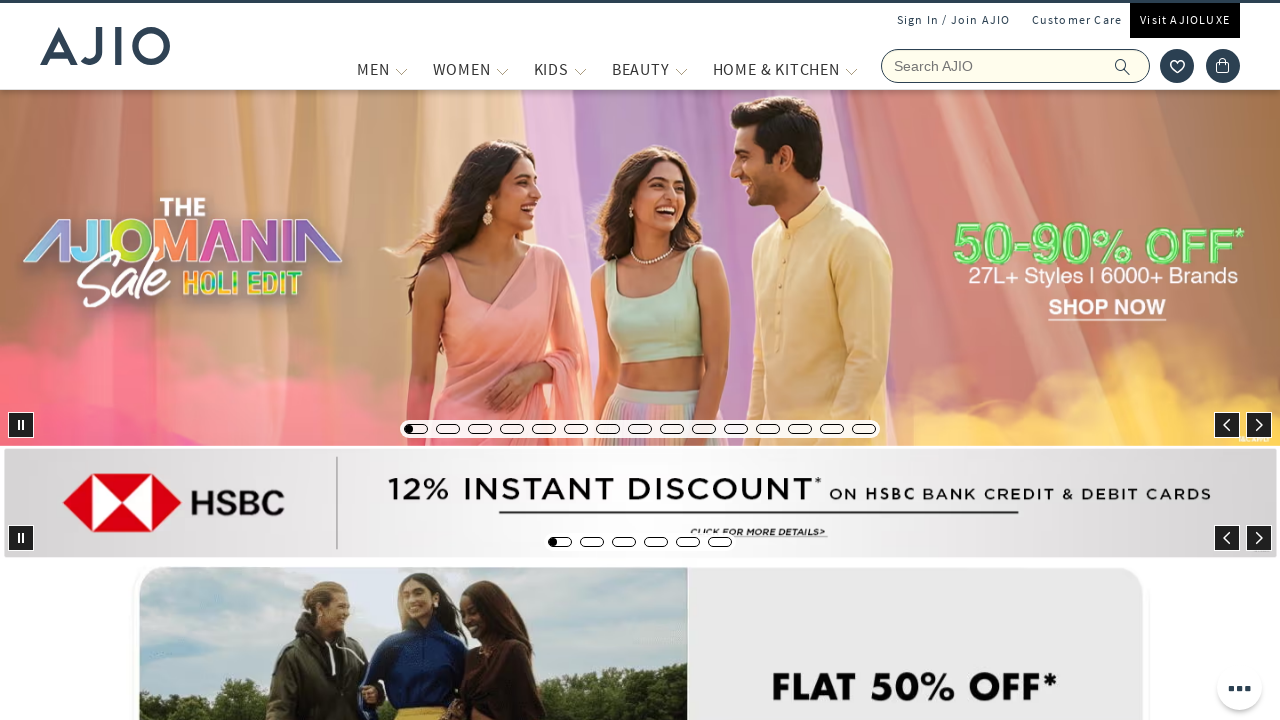

Page DOM content loaded
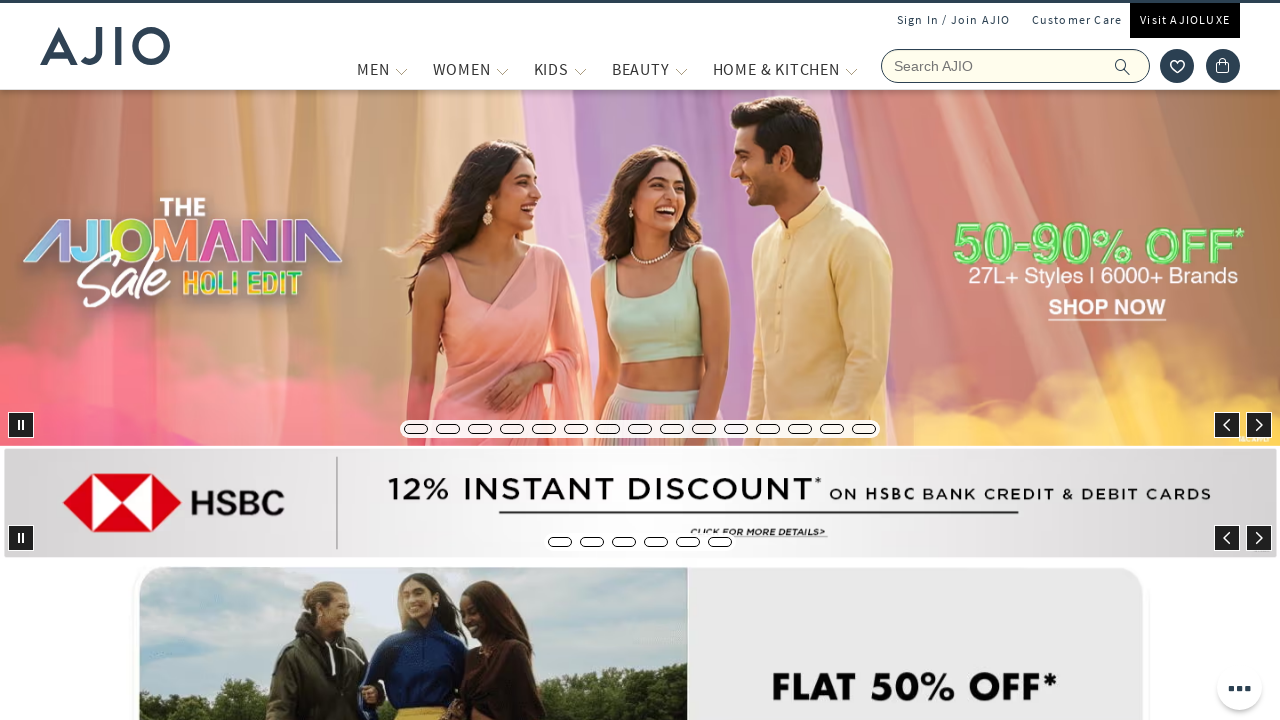

AJIO homepage body element is visible - page loaded successfully
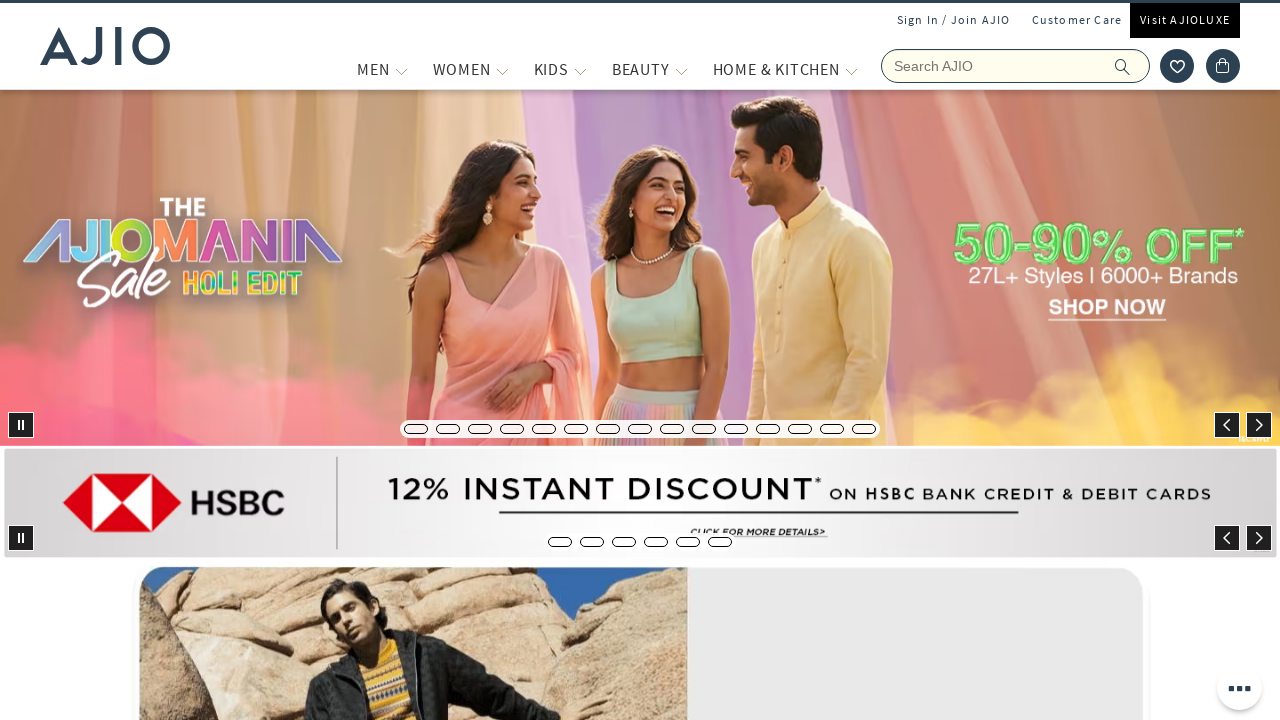

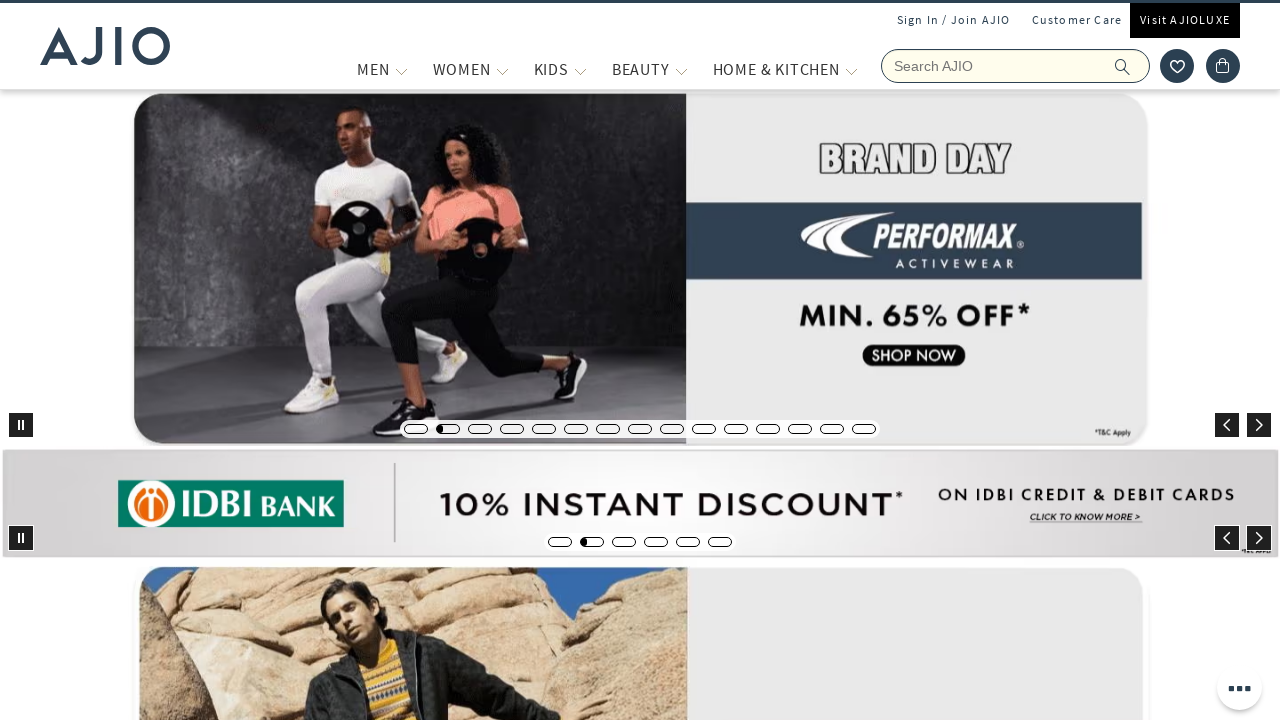